Tests AJAX functionality by clicking a button that triggers an AJAX request and verifying that success message appears after the data loads

Starting URL: http://uitestingplayground.com/ajax

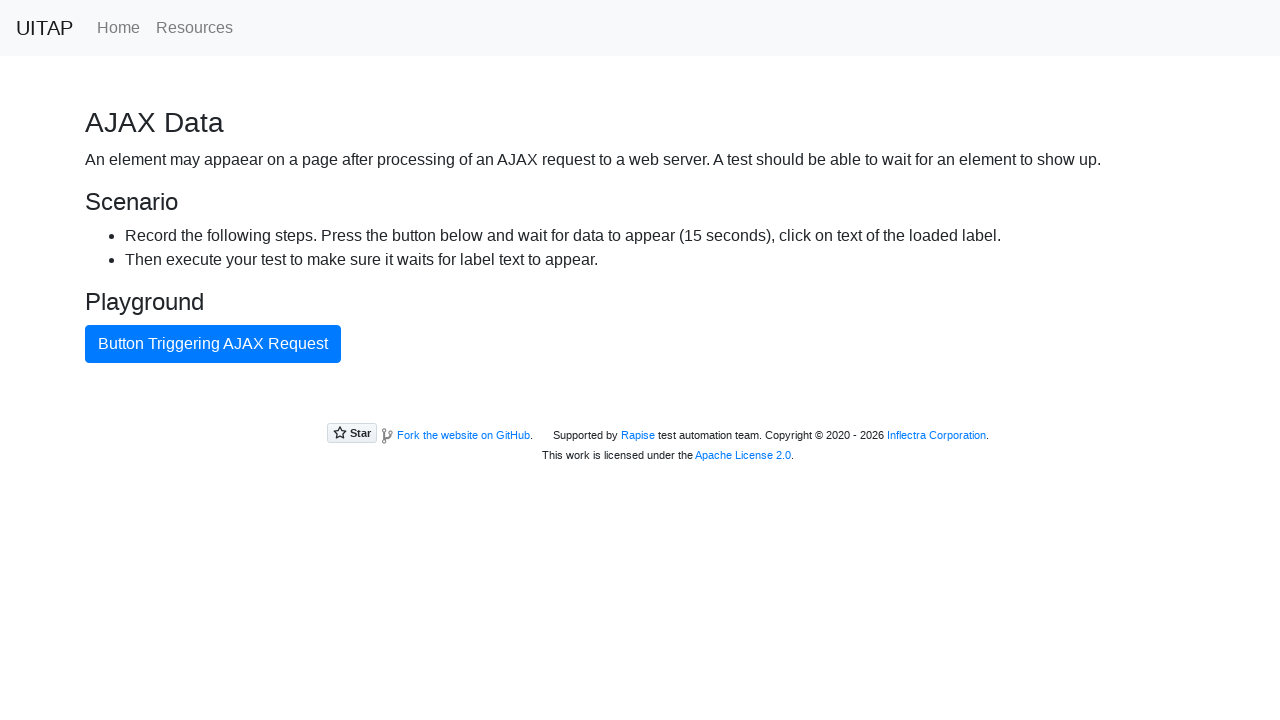

Clicked AJAX button to trigger request at (213, 344) on #ajaxButton
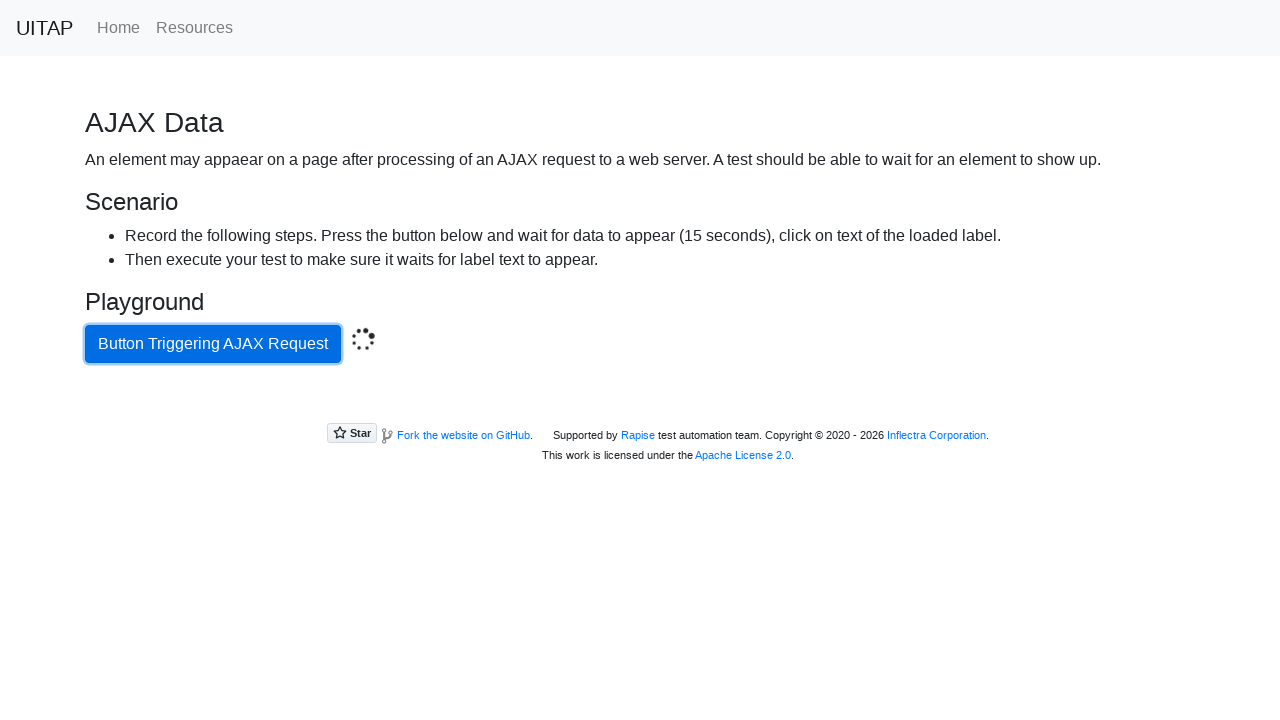

Success message appeared after AJAX request completed
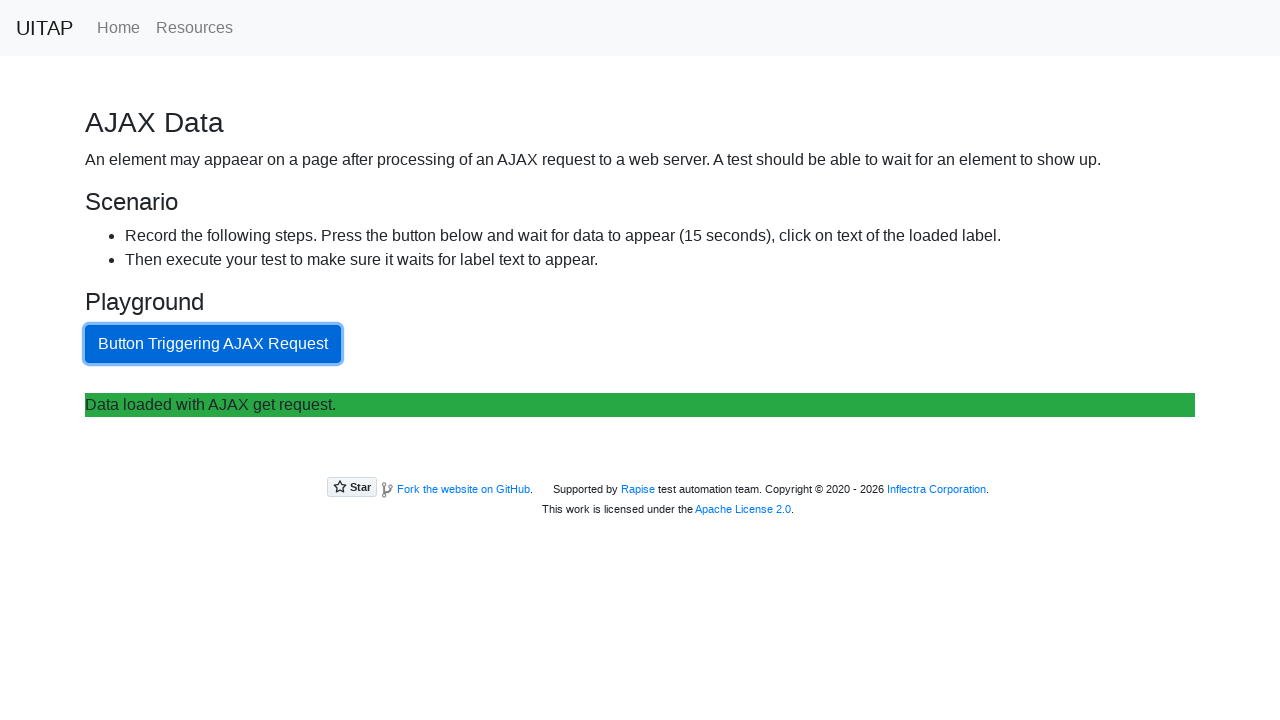

Verified success message text: 'Data loaded with AJAX get request.'
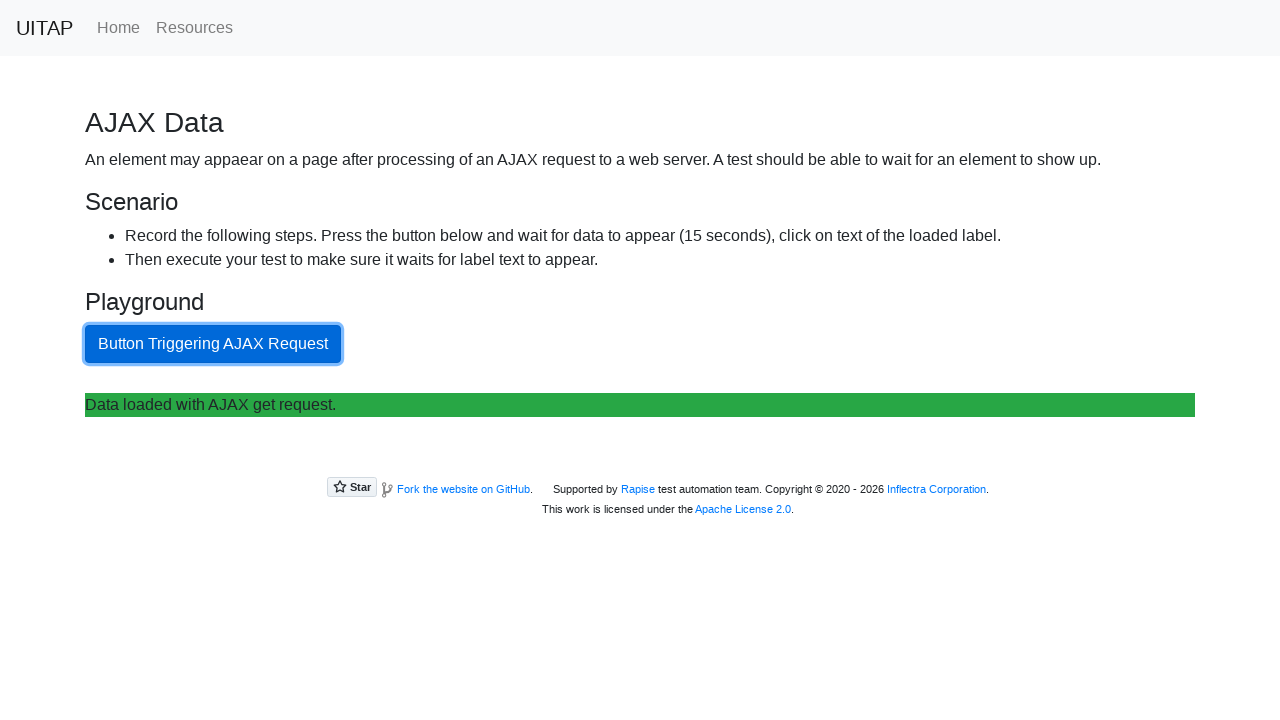

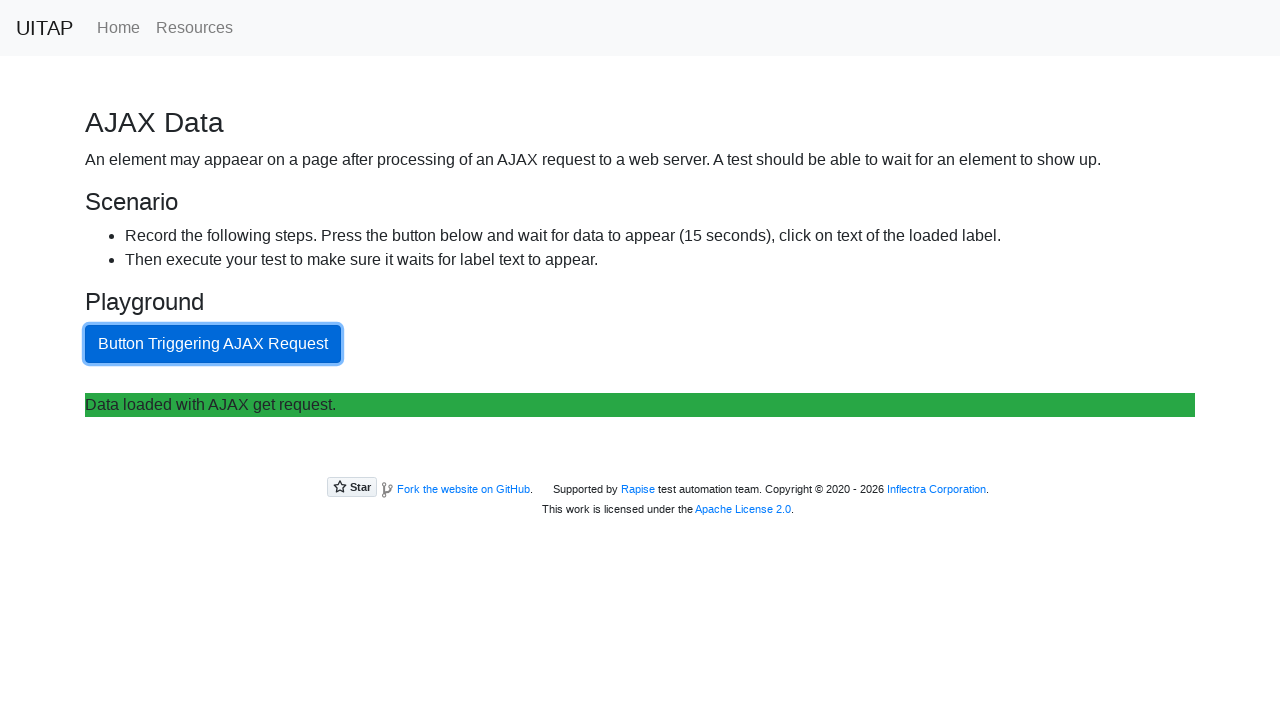